Tests navigation by clicking a dynamically calculated link (based on mathematical expression), then fills out a form with personal information including first name, last name, city, and country fields.

Starting URL: http://suninjuly.github.io/find_link_text

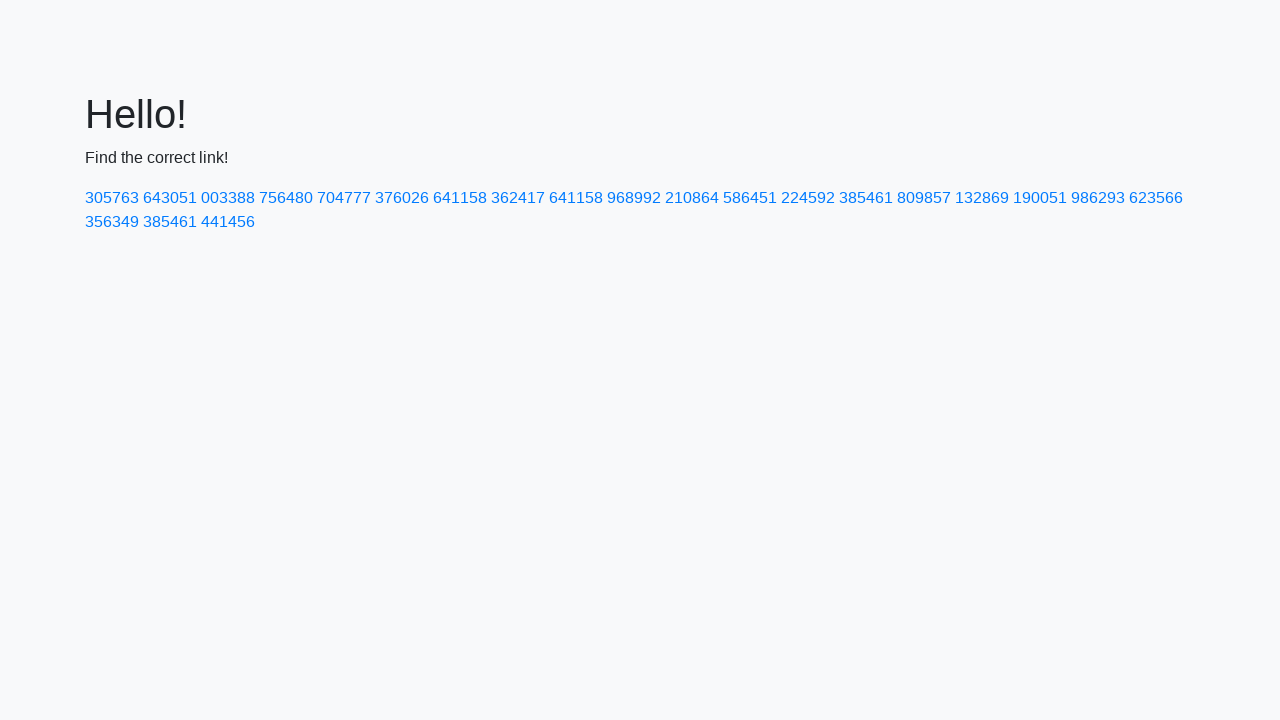

Clicked dynamically calculated link with text '224592' at (808, 198) on text=224592
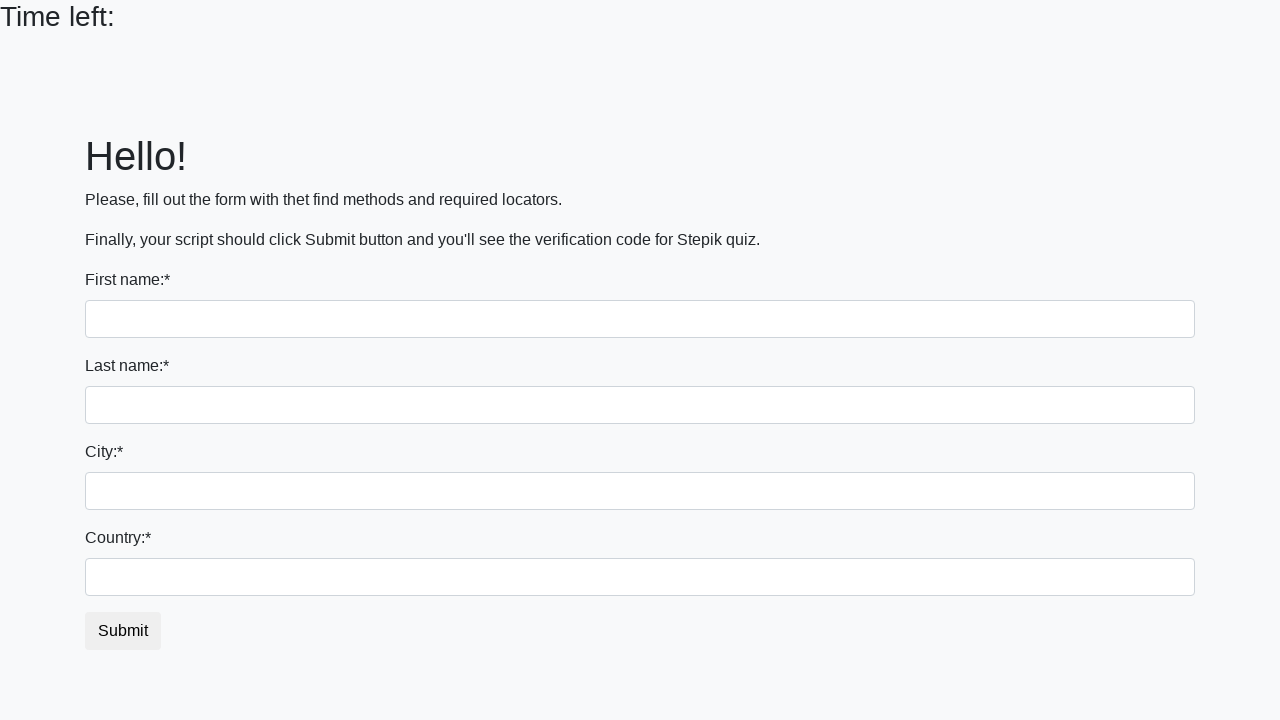

Filled first name field with 'Max' on input[name='first_name']
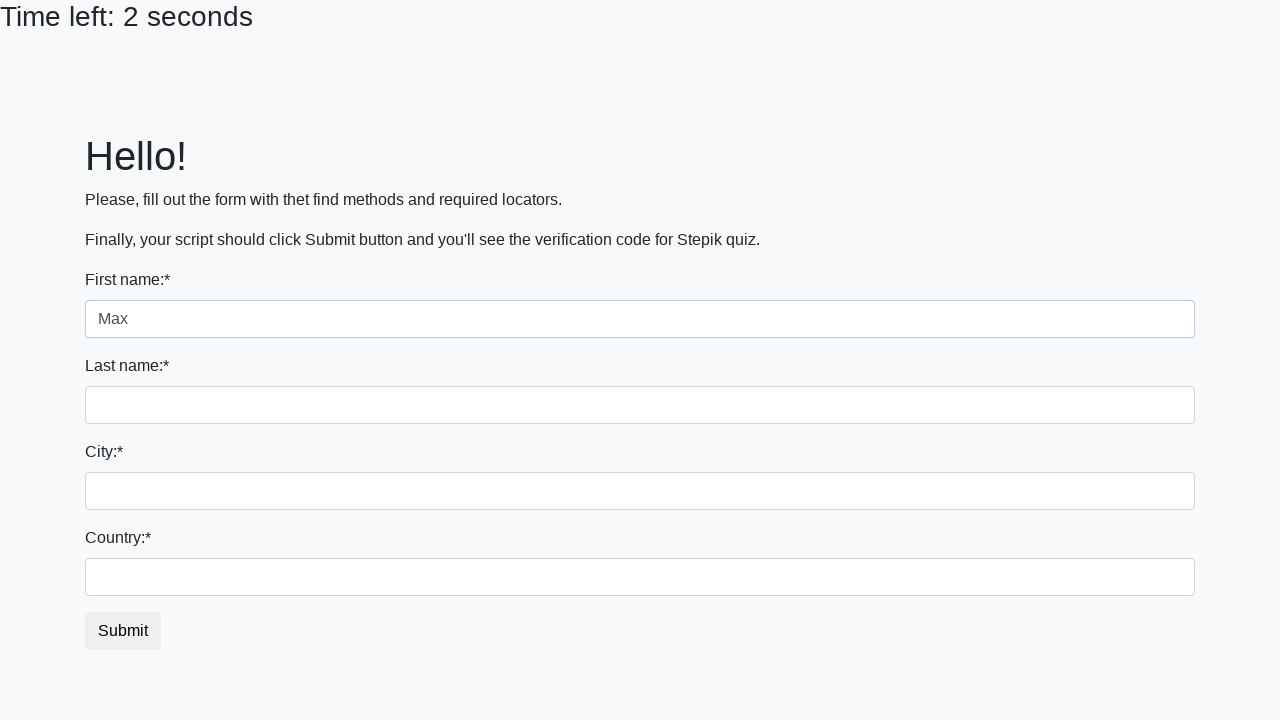

Filled last name field with 'Bui' on input[name='last_name']
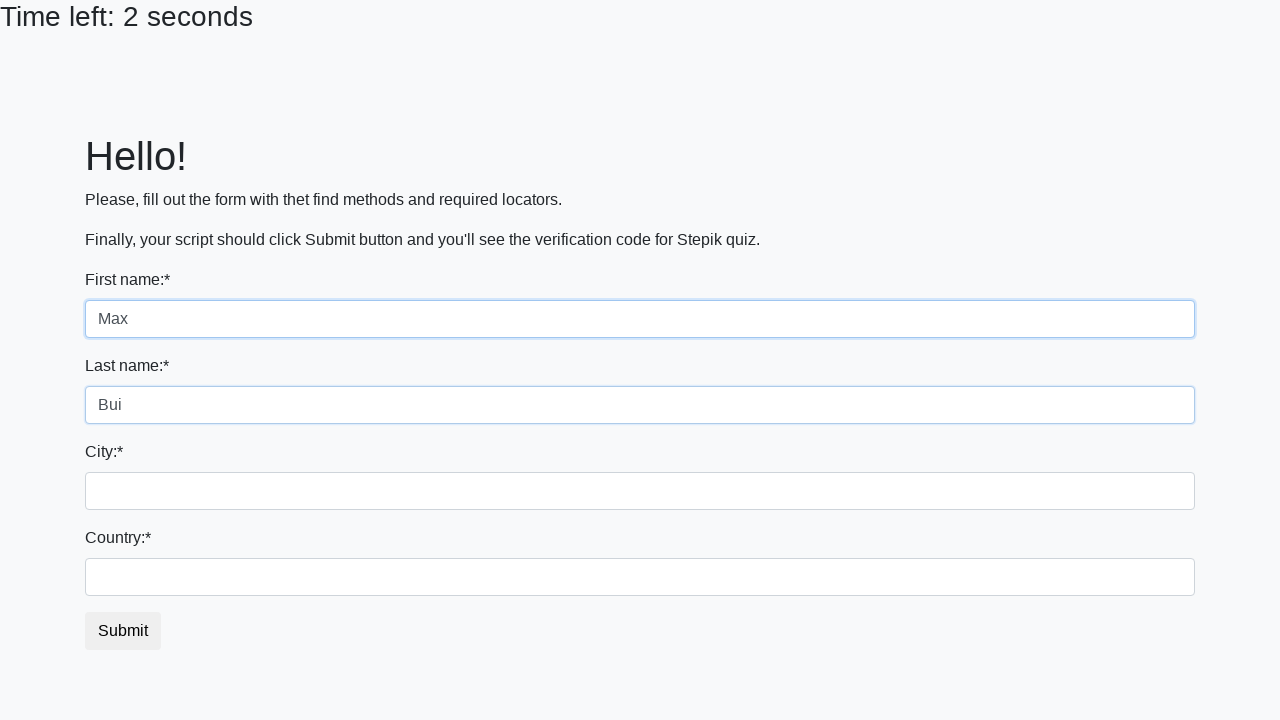

Filled city field with 'Toronto' on .city
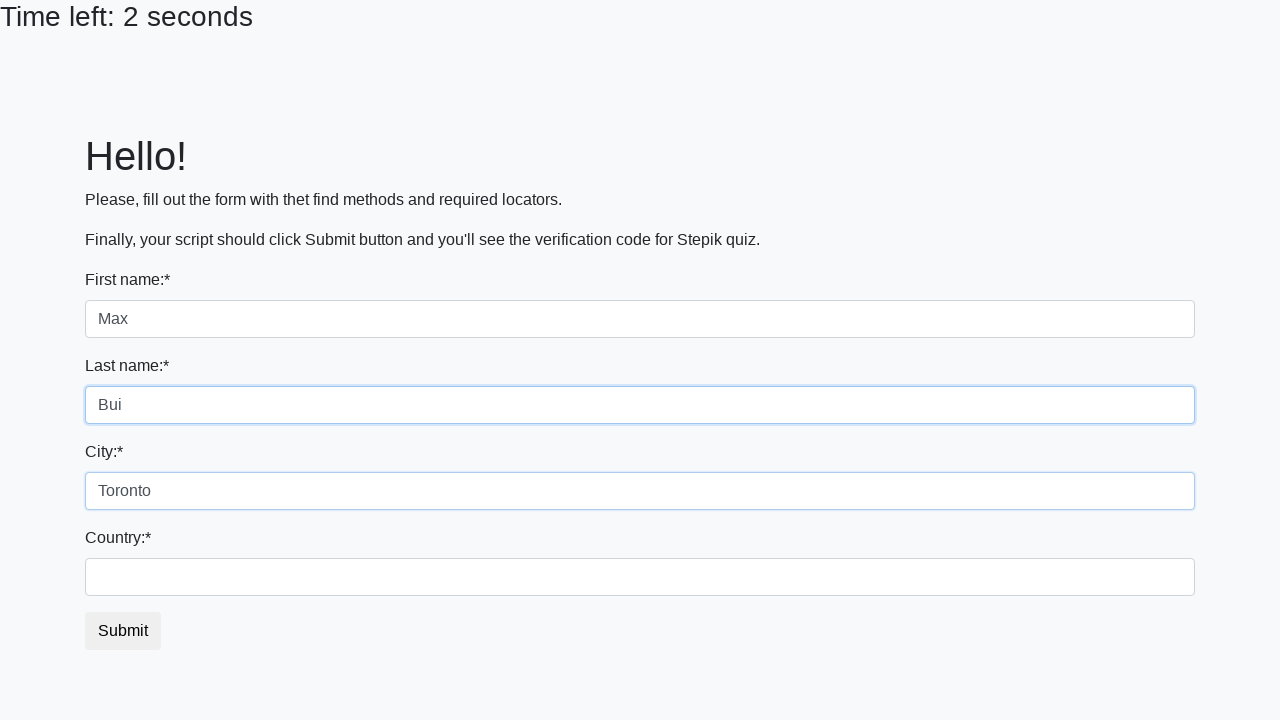

Filled country field with 'Canada' on #country
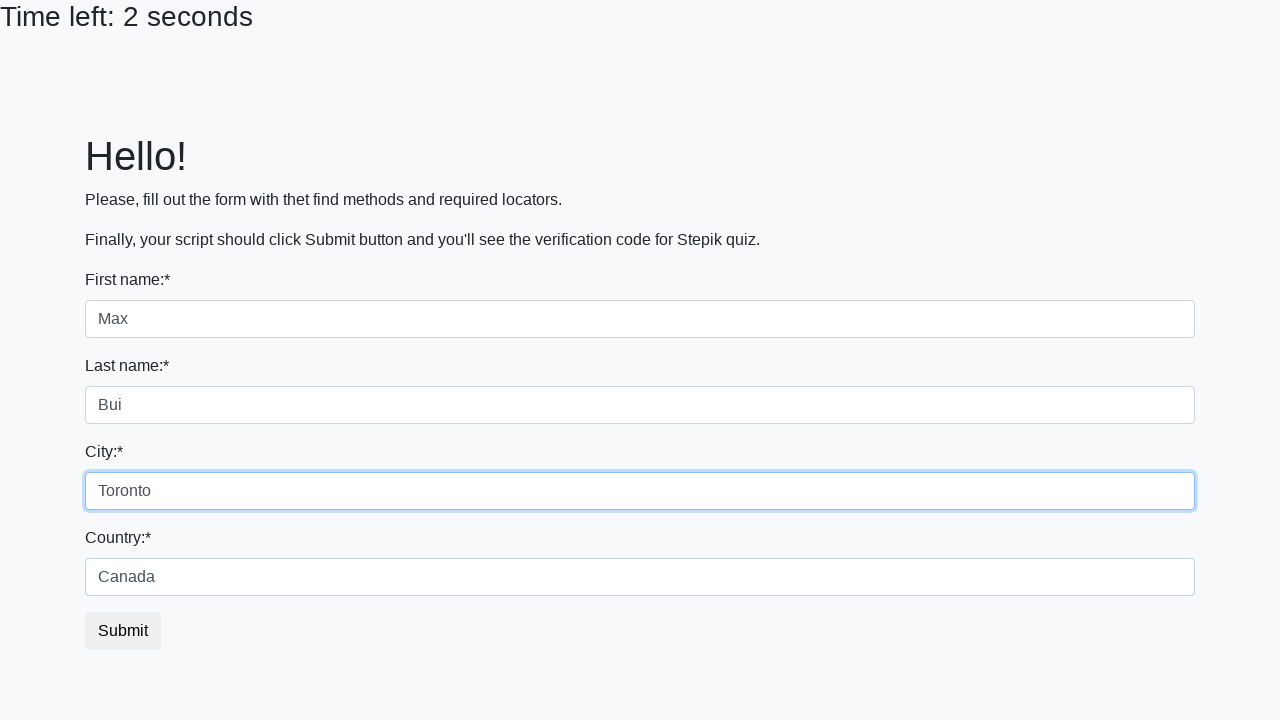

Clicked submit button to complete form at (123, 631) on button.btn
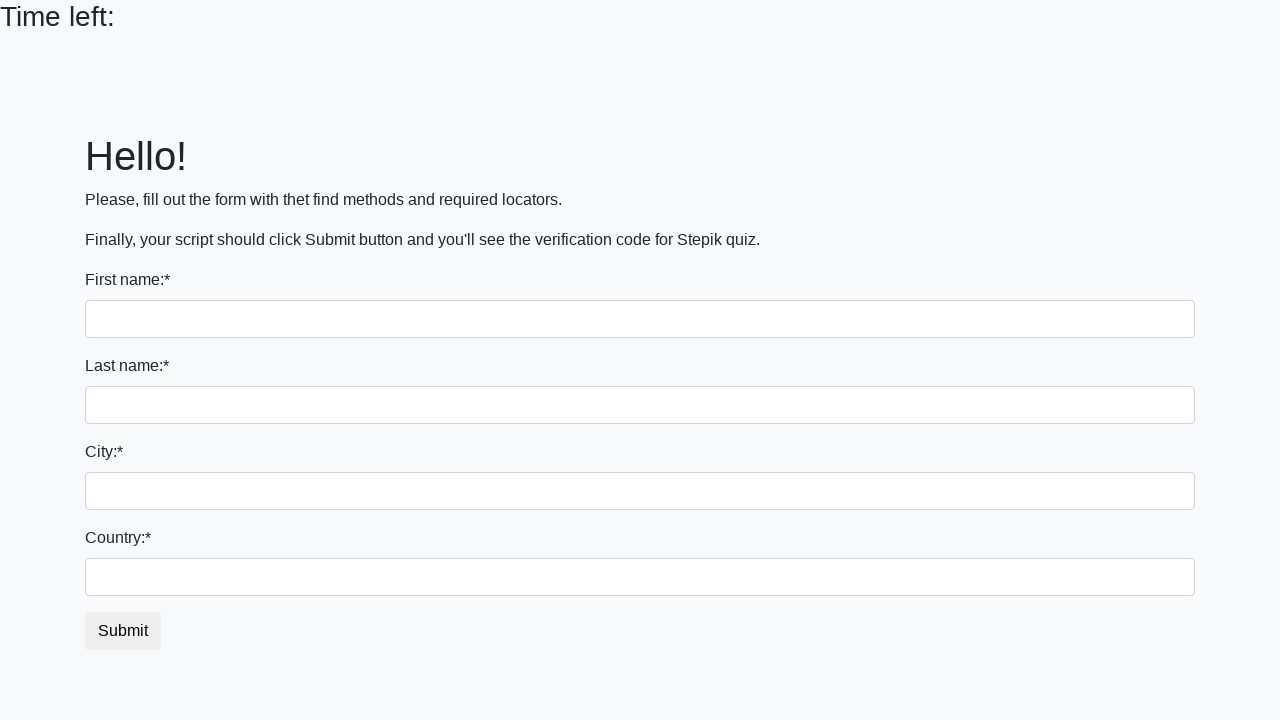

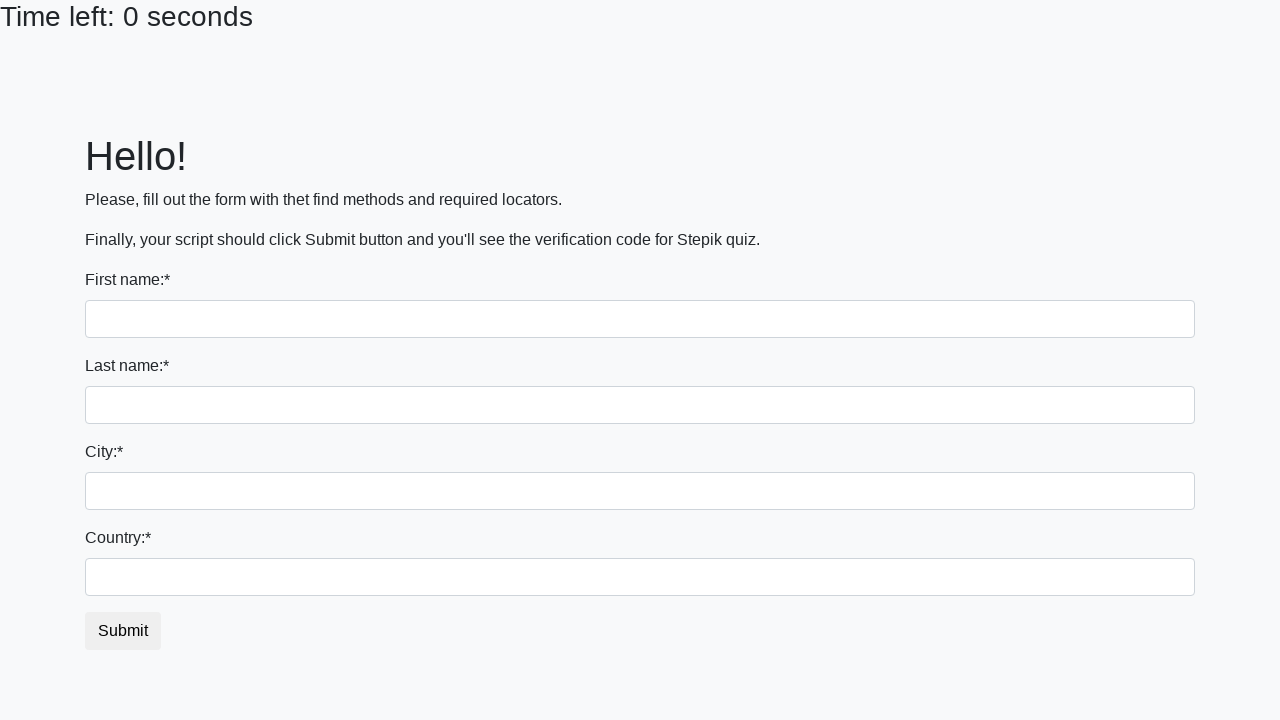